Tests a math quiz form by reading two numbers from the page, calculating their sum, selecting the correct answer from a dropdown, and submitting the form.

Starting URL: https://suninjuly.github.io/selects2.html

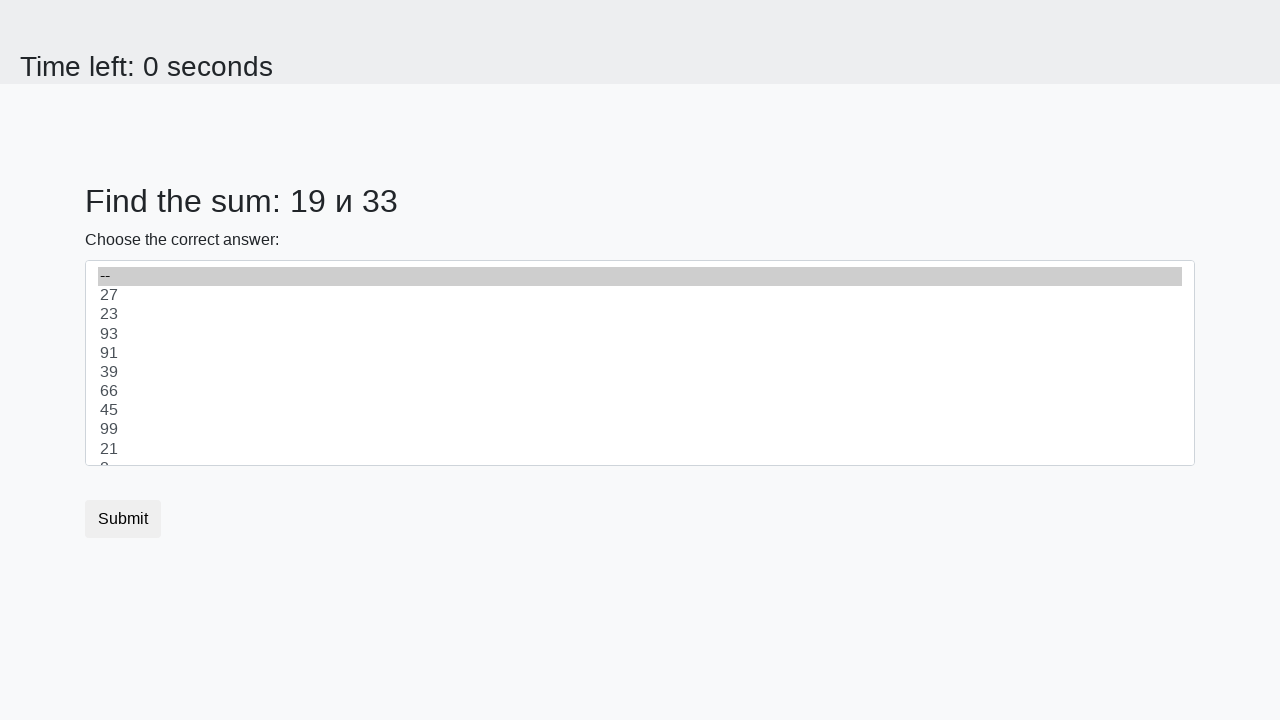

Read first number from #num1 element
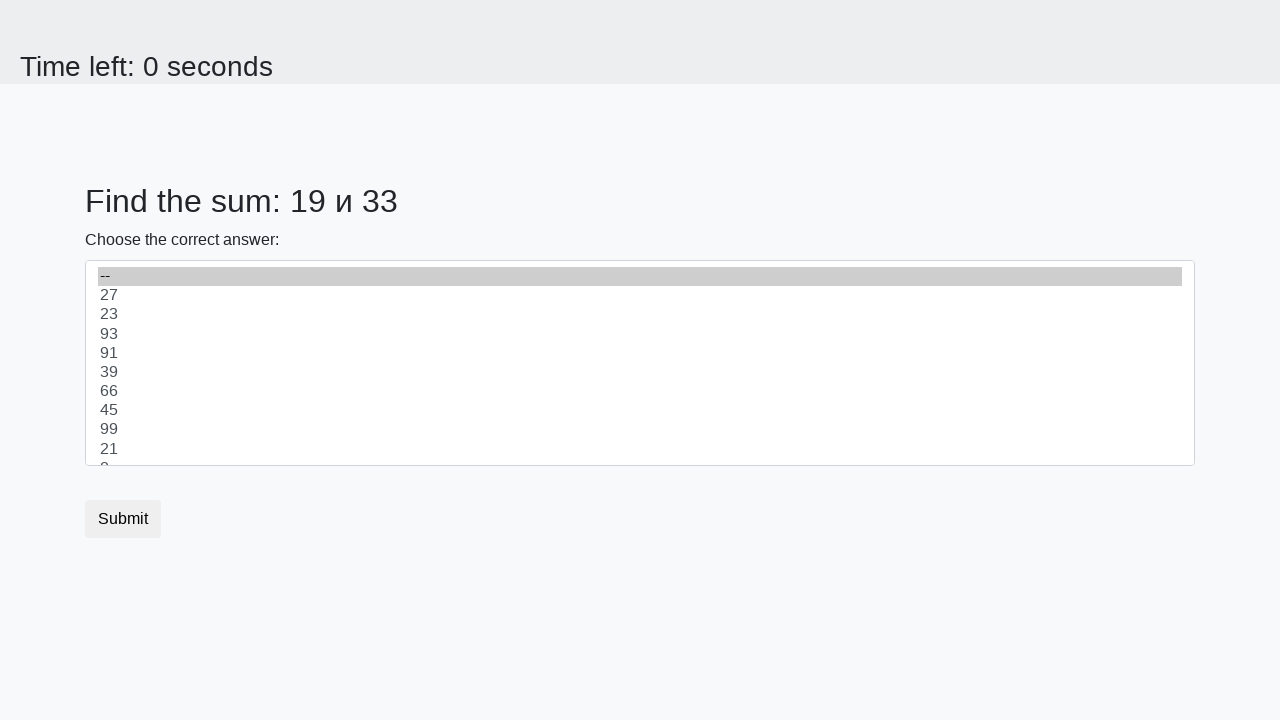

Read second number from #num2 element
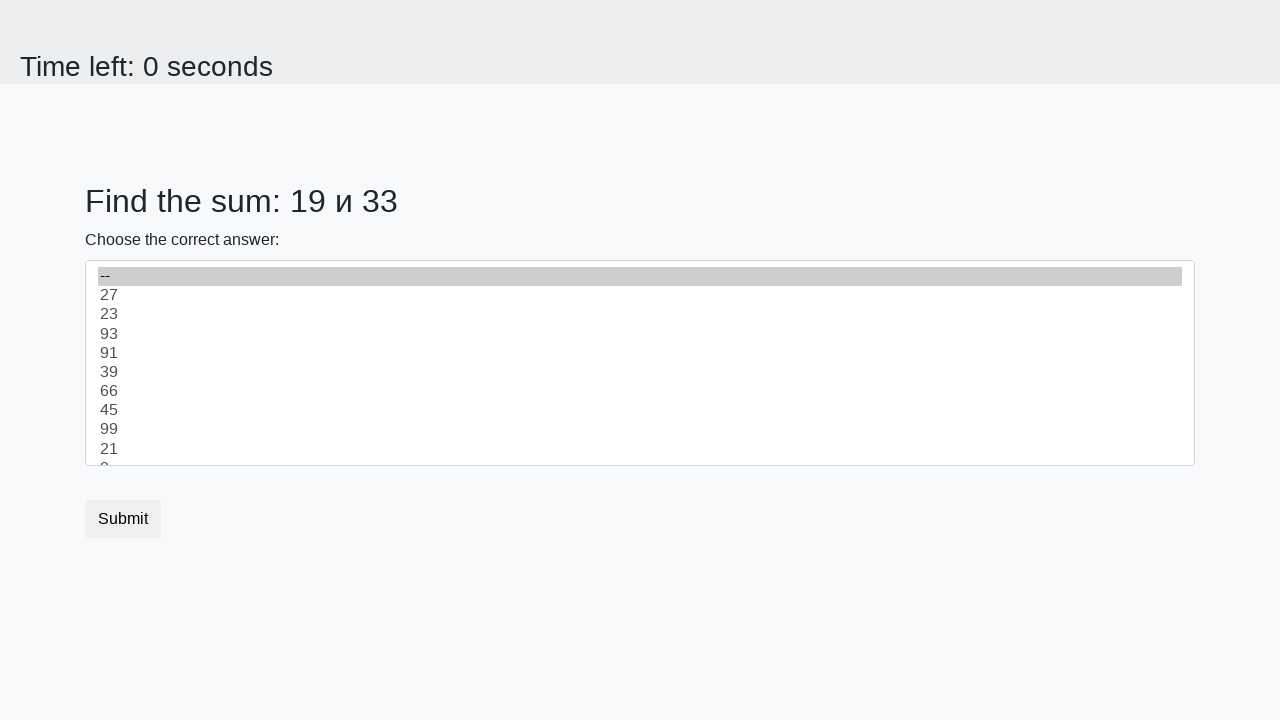

Calculated sum: 19 + 33 = 52
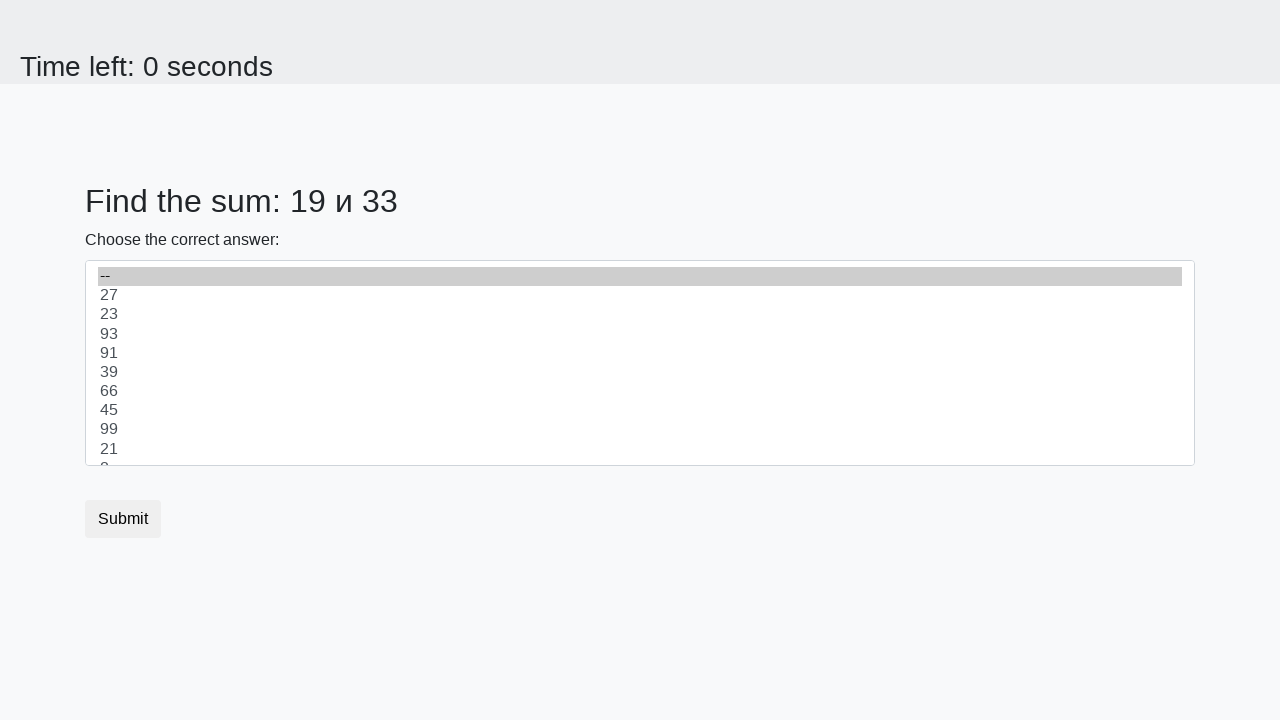

Selected correct answer '52' from dropdown at (640, 363) on option[value='52']
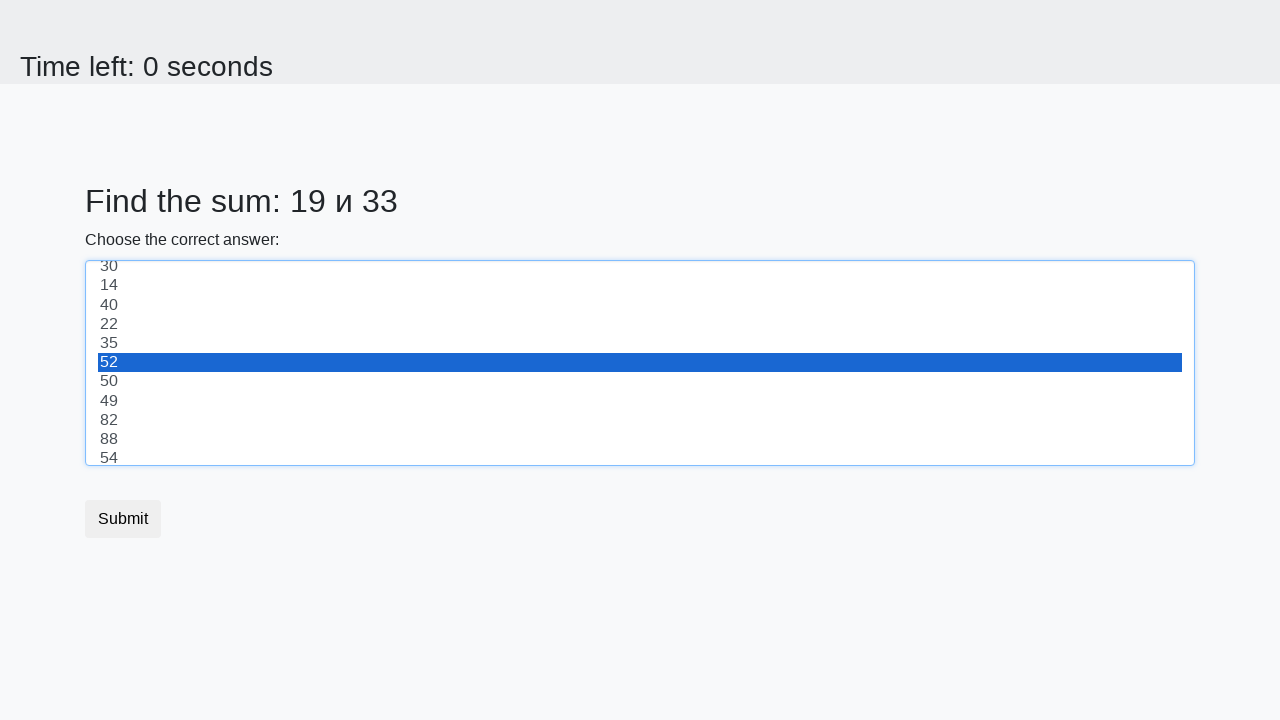

Clicked submit button to submit the form at (123, 519) on button
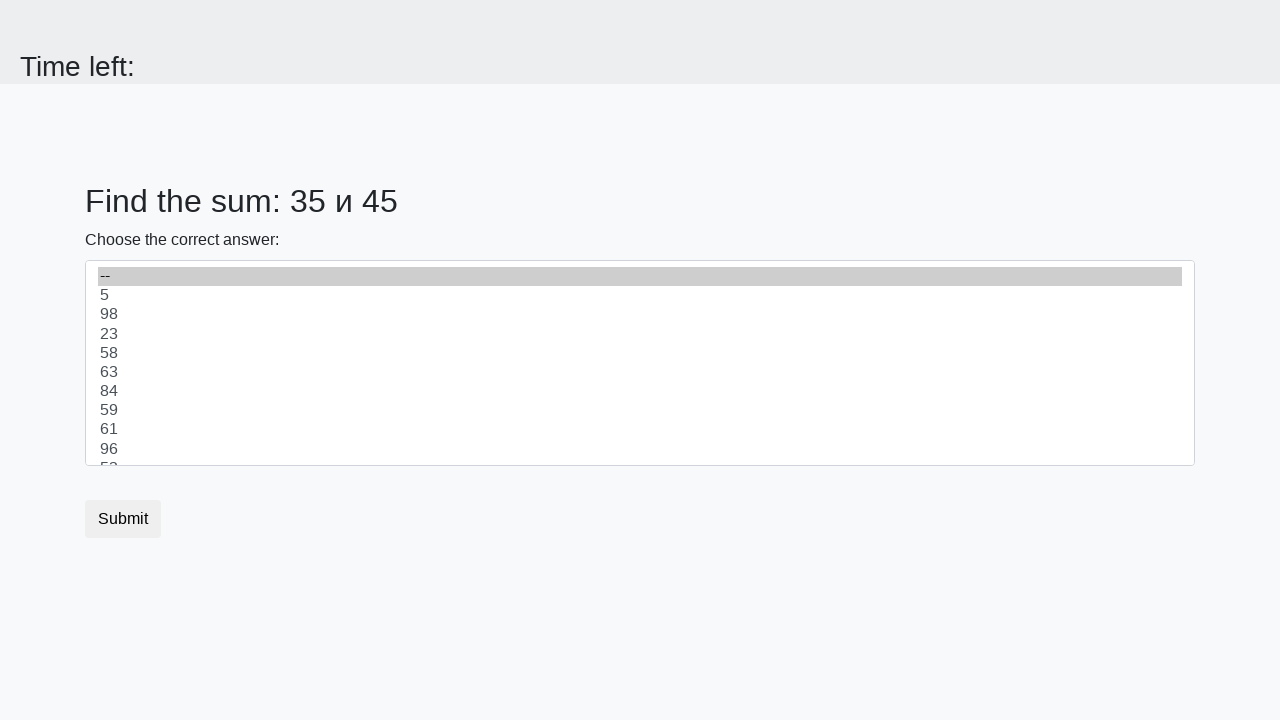

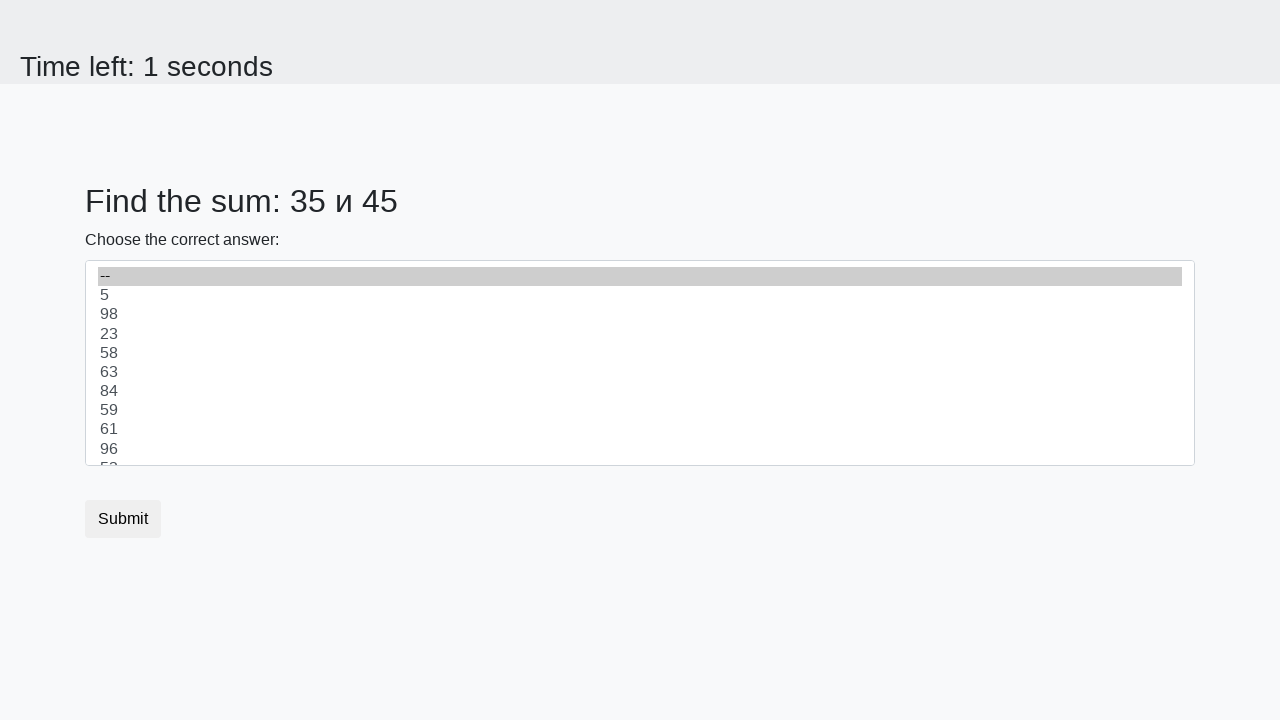